Tests GitHub repository search functionality by searching for a repository, clicking on the repository link, and verifying the Issues tab is present.

Starting URL: https://github.com

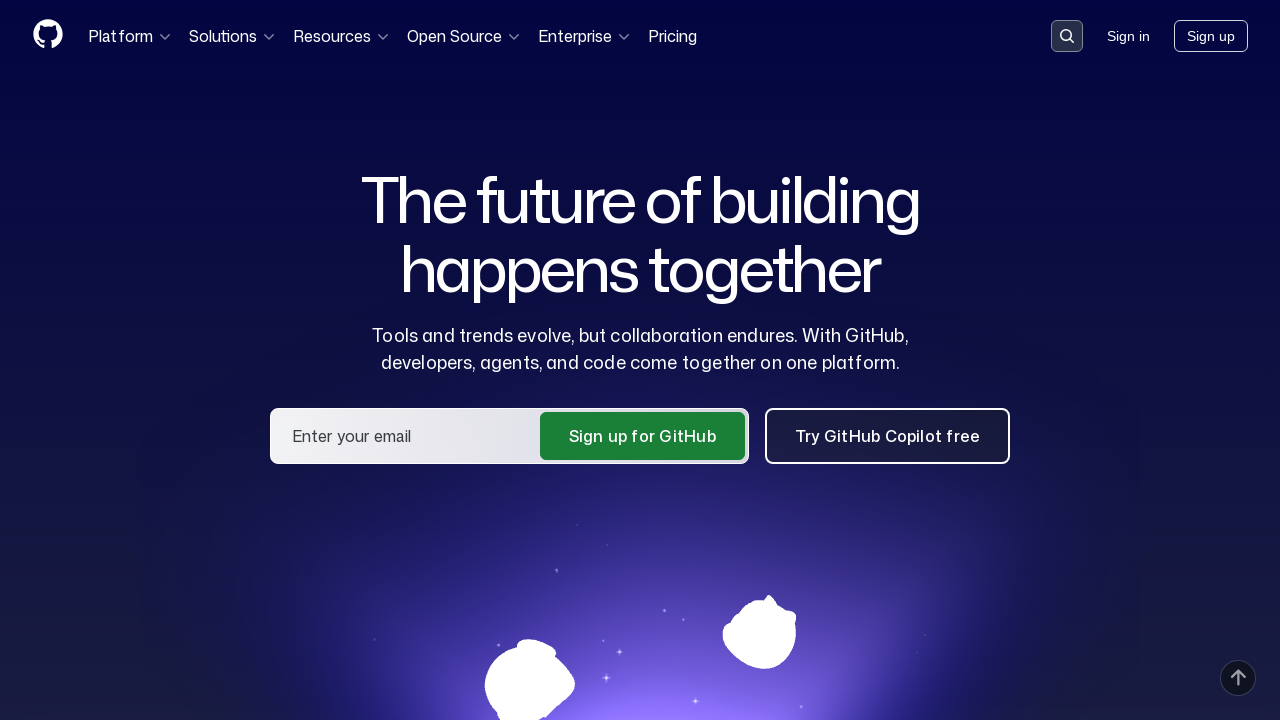

Clicked search button in GitHub header at (1067, 36) on .header-search-button
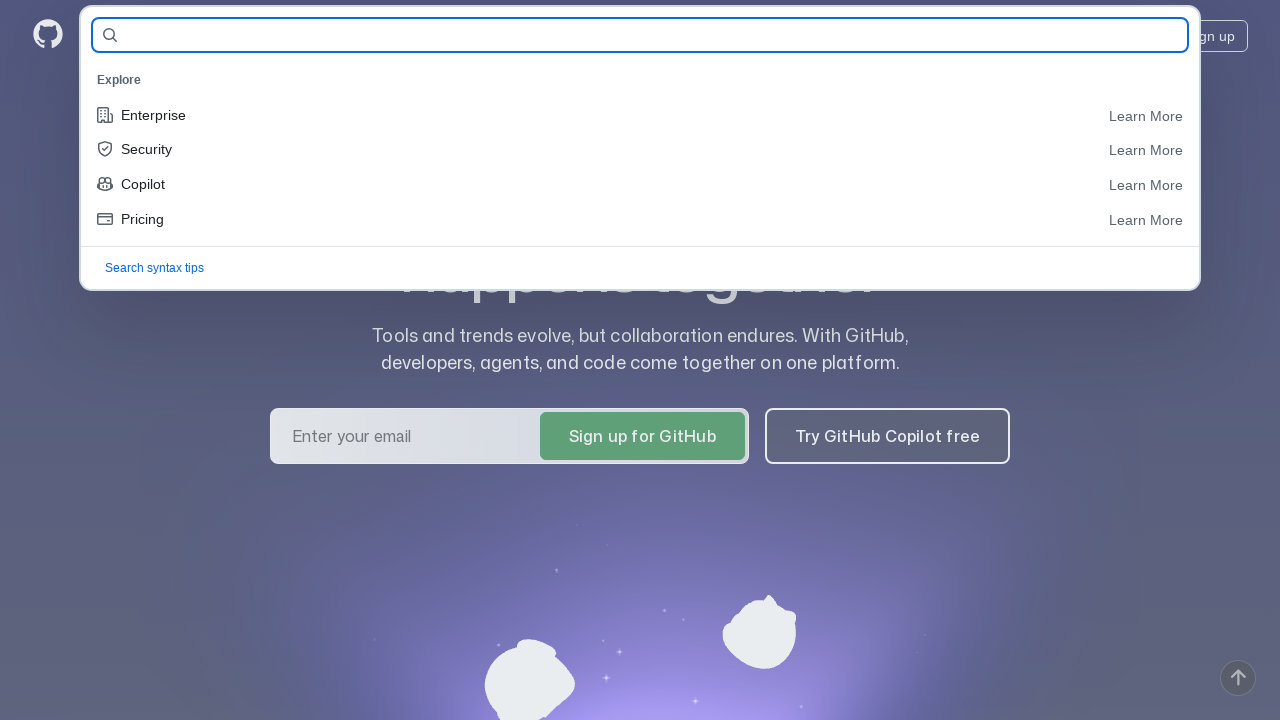

Filled search field with repository name 'selenide/selenide' on #query-builder-test
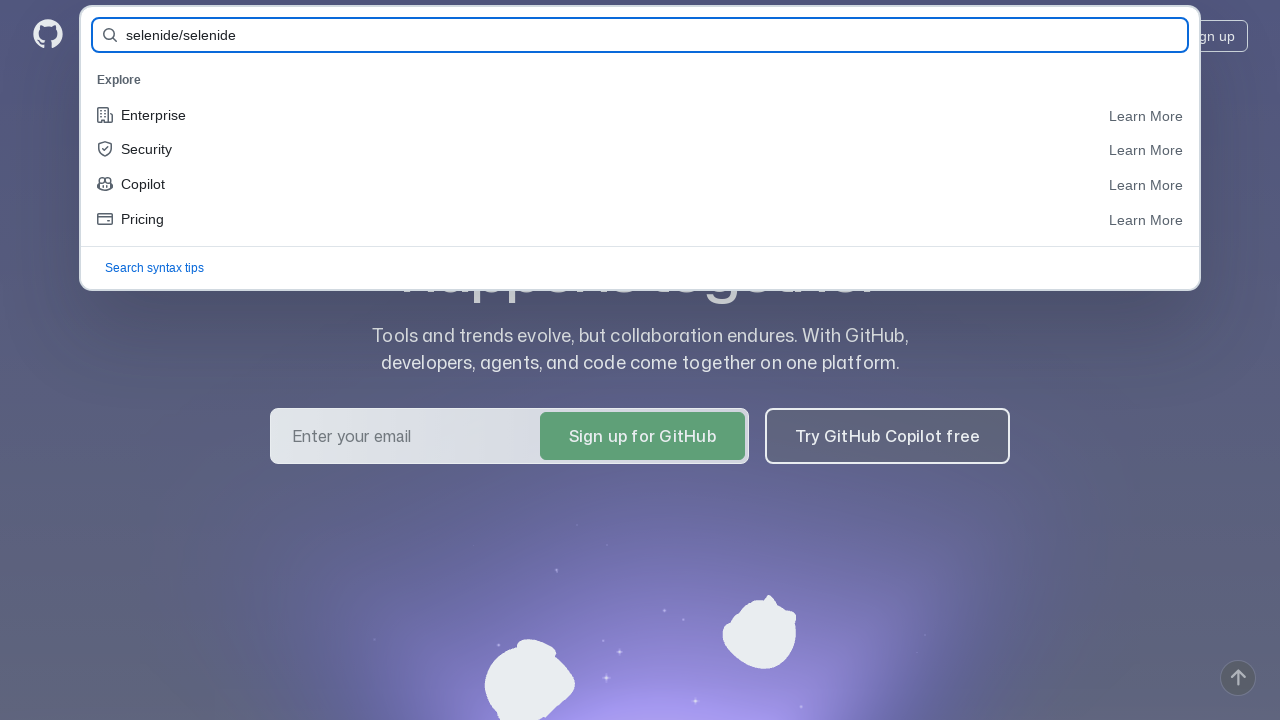

Pressed Enter to perform search
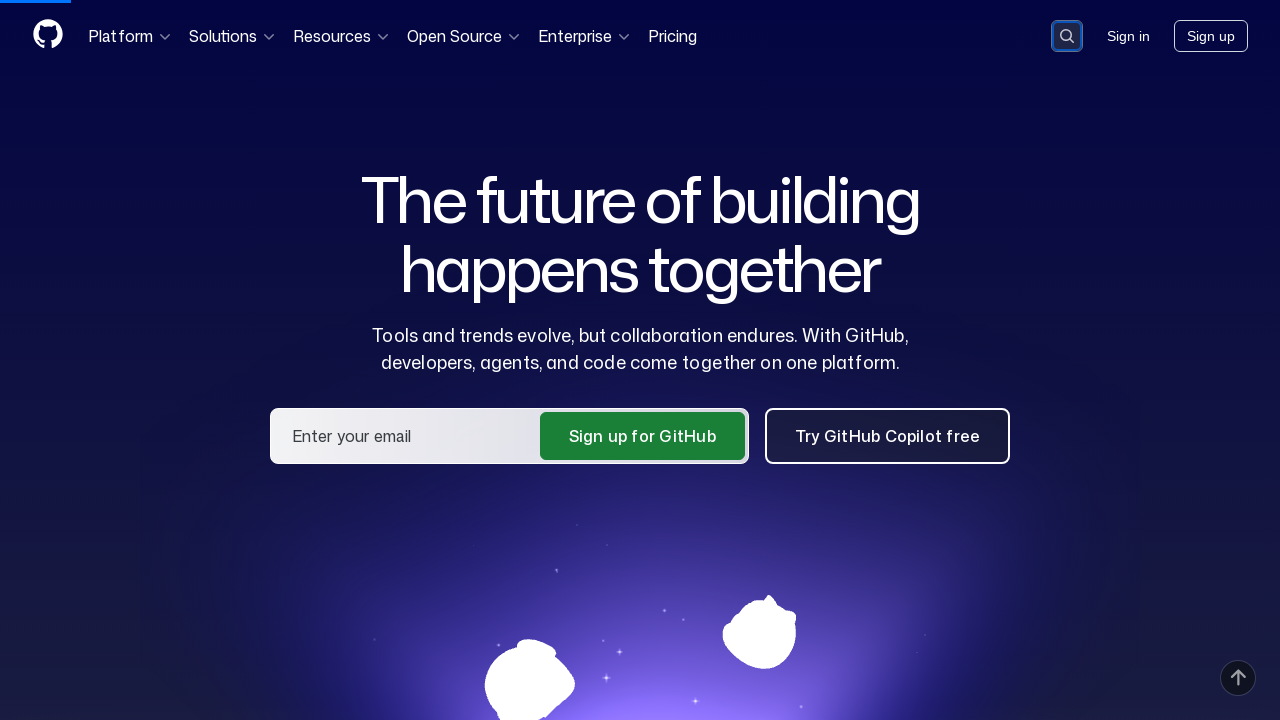

Clicked on the selenide/selenide repository link from search results at (434, 161) on a:has-text('selenide/selenide')
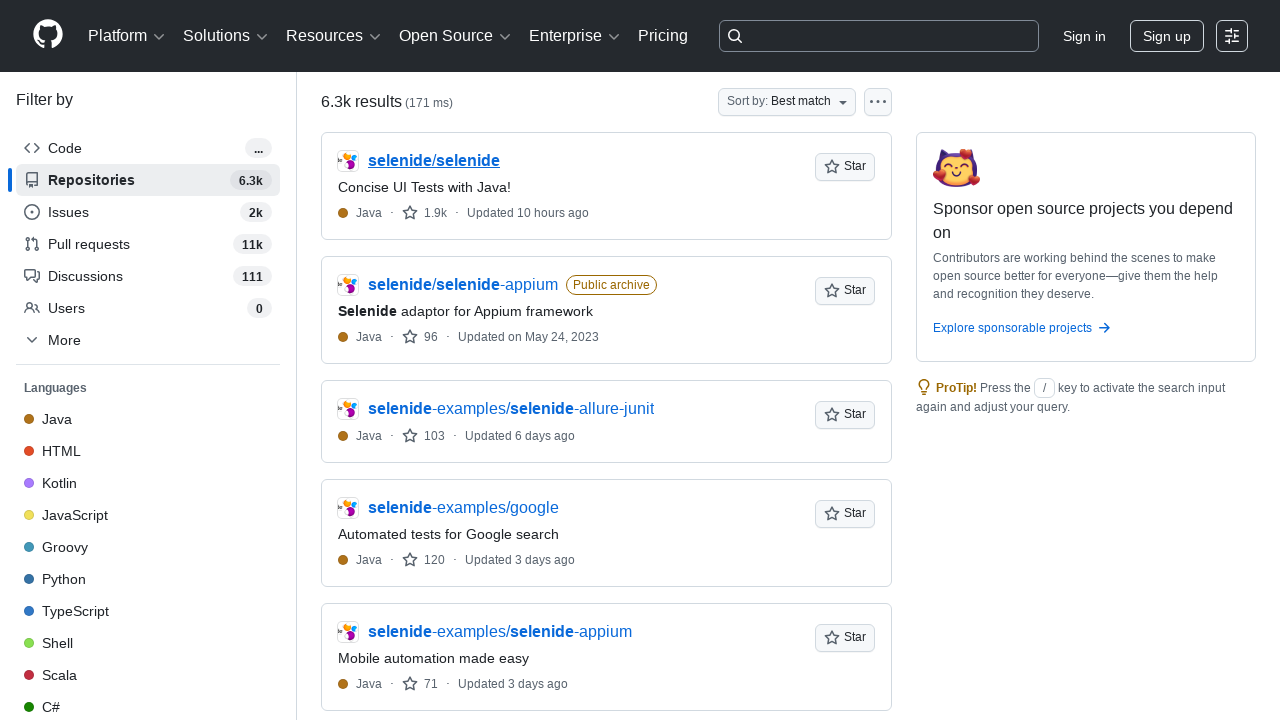

Issues tab selector loaded on repository page
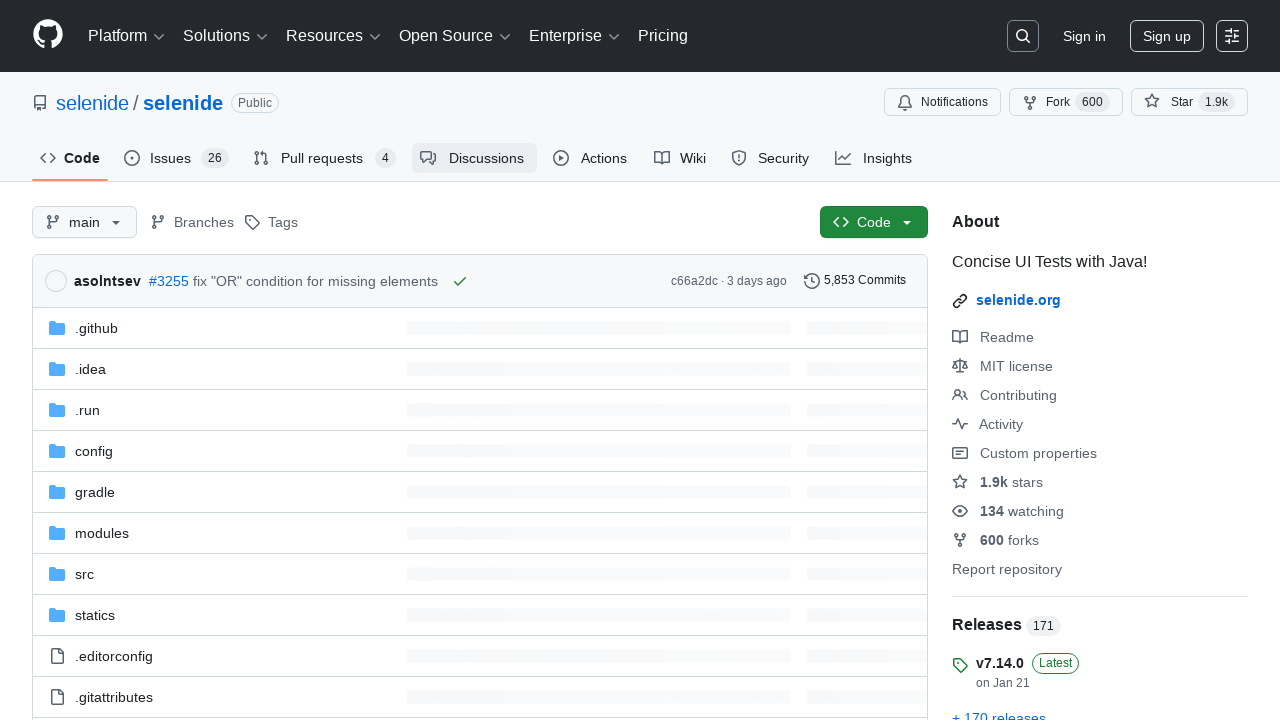

Issues tab element became visible and ready
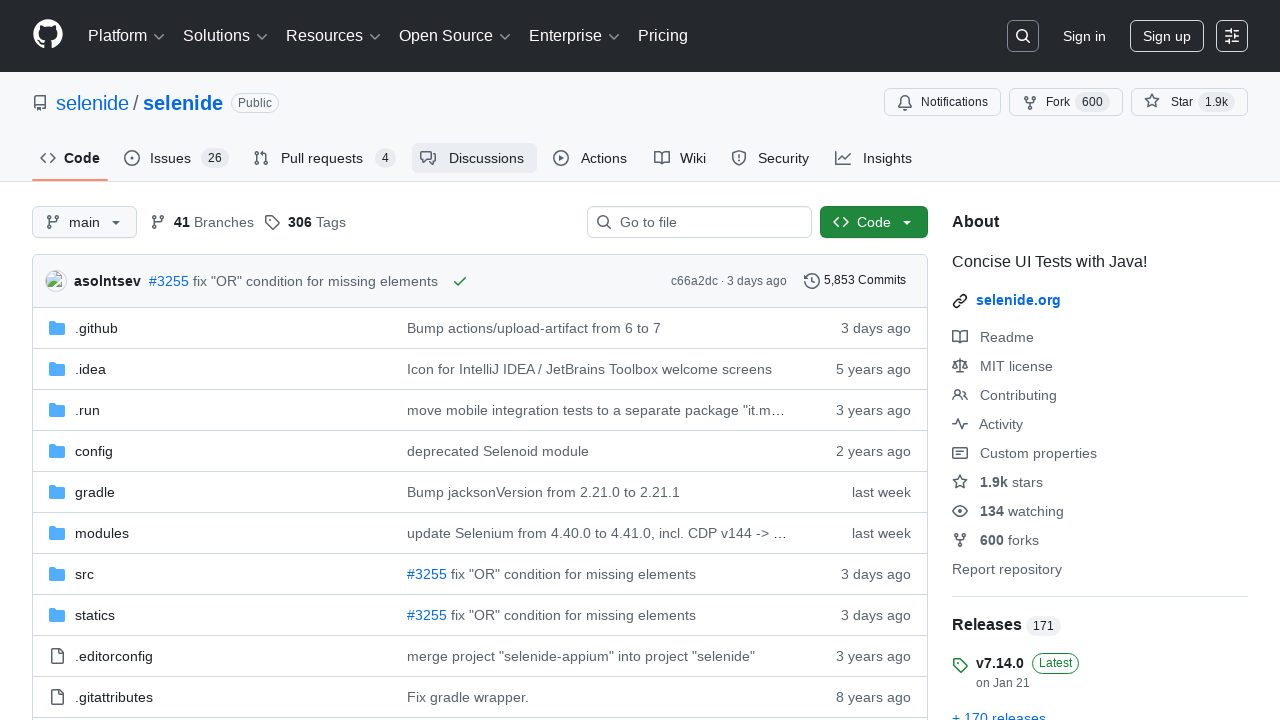

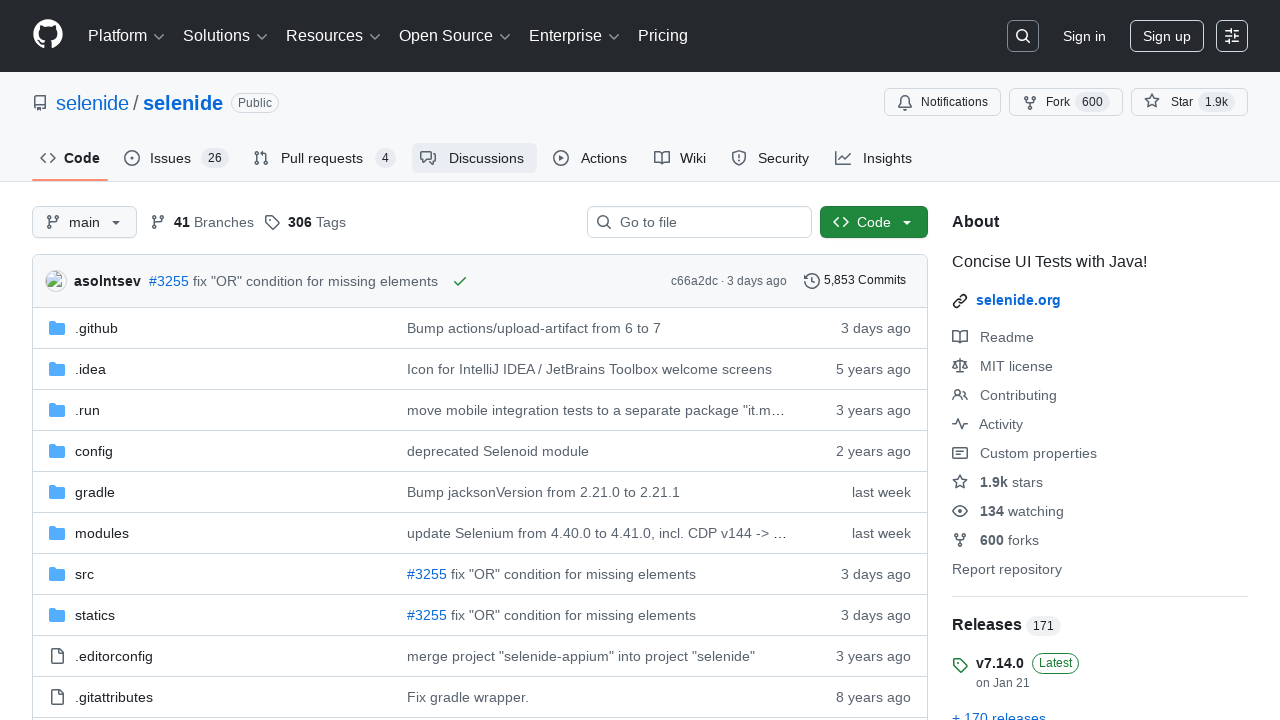